Tests add/remove element functionality by clicking add button to create an element, then clicking delete to remove it

Starting URL: http://the-internet.herokuapp.com/add_remove_elements/

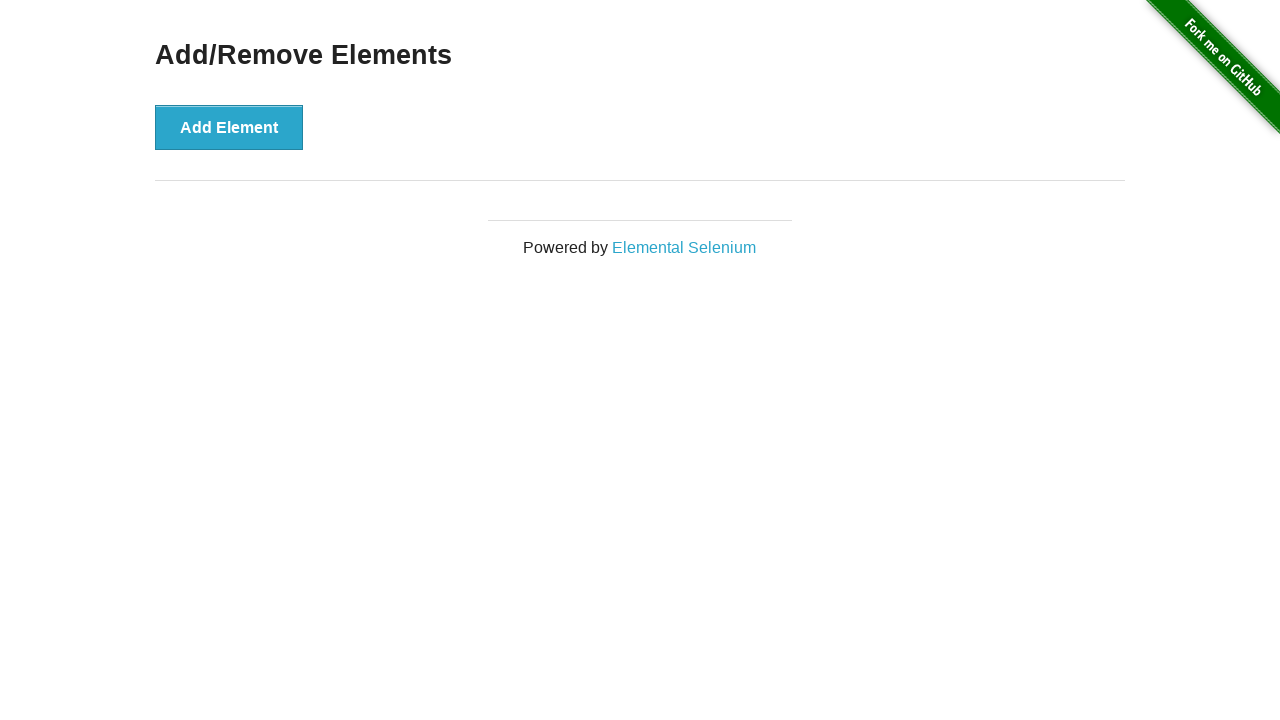

Clicked add element button to create a new element at (229, 127) on [onclick='addElement()']
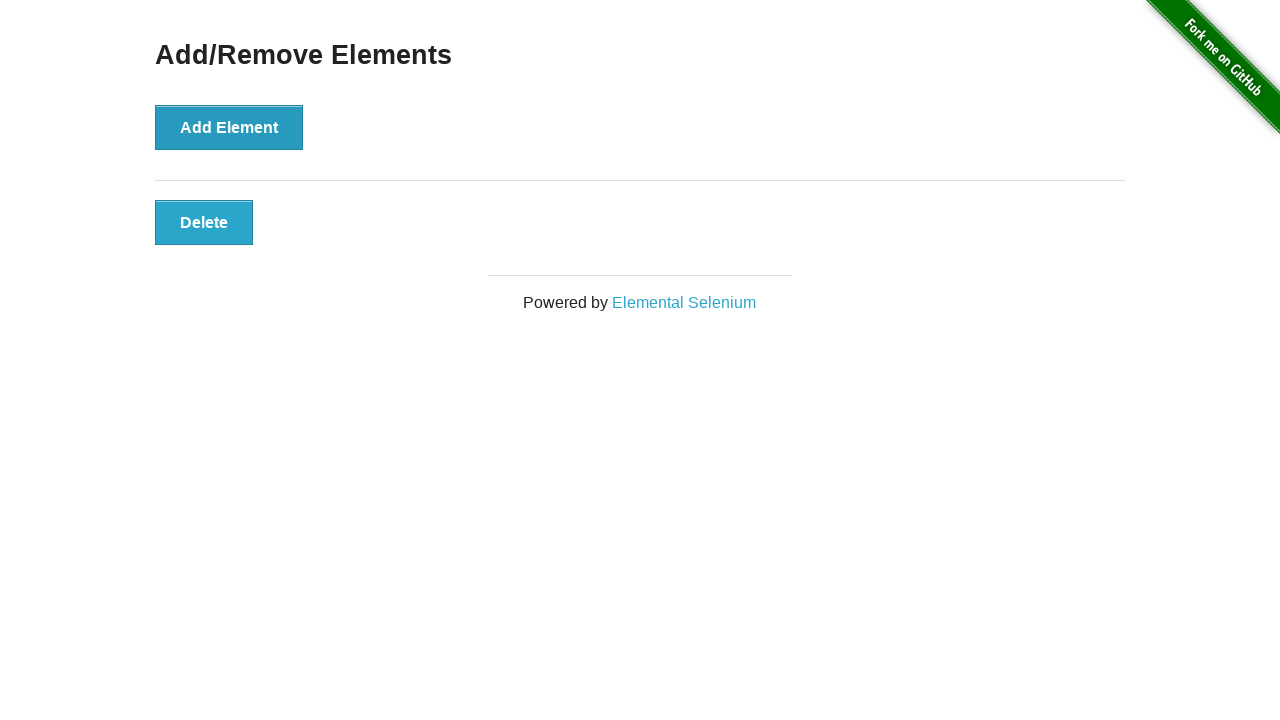

Delete button appeared after adding element
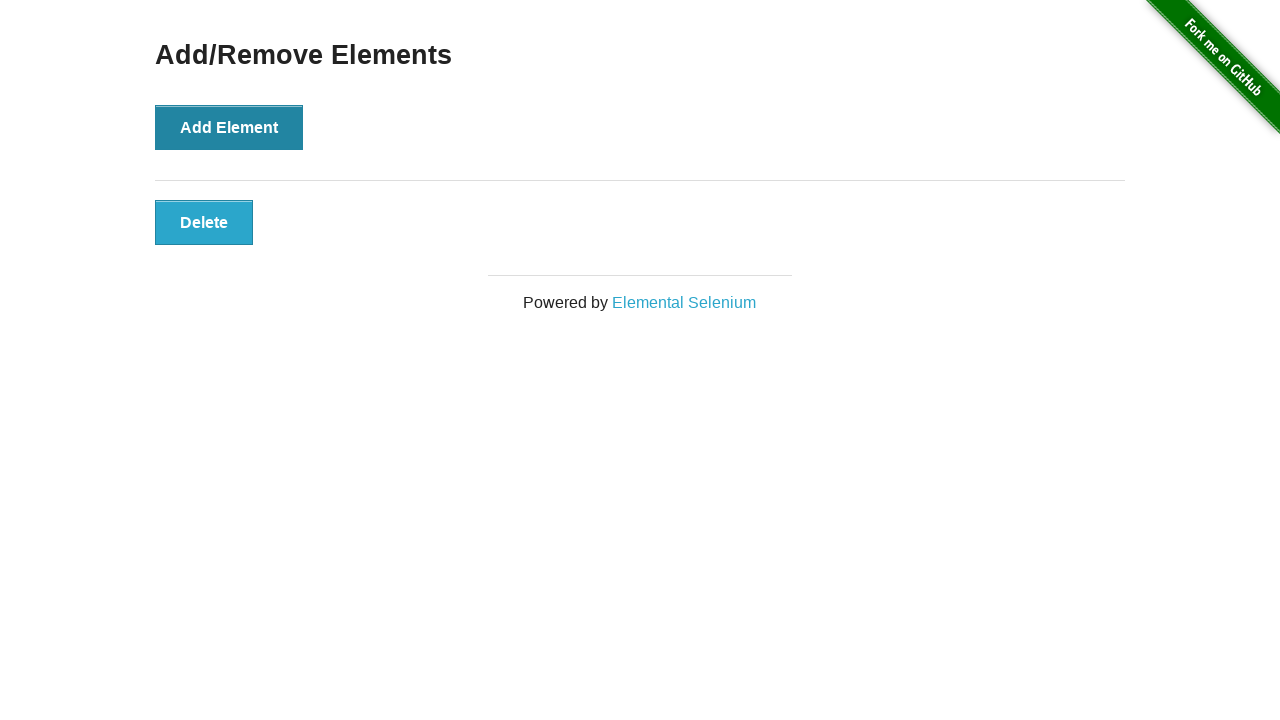

Clicked delete button to remove the element at (204, 222) on [onclick='deleteElement()']
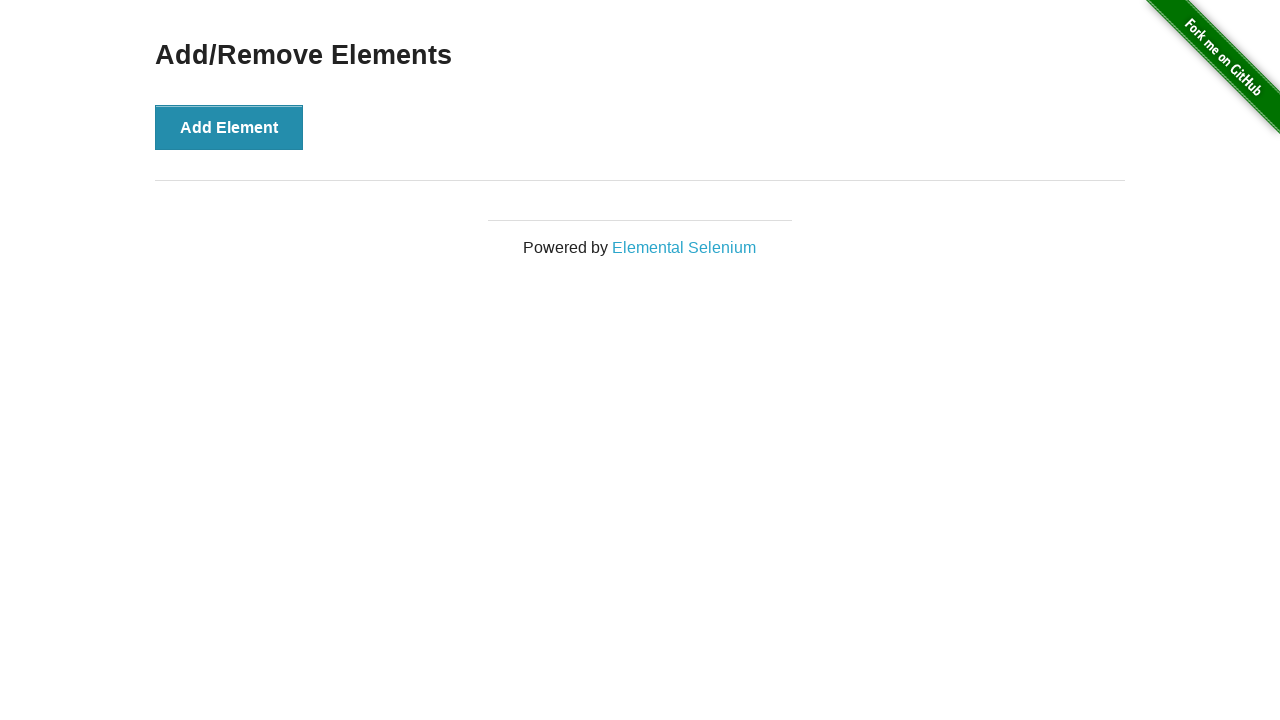

Delete button disappeared after removing element
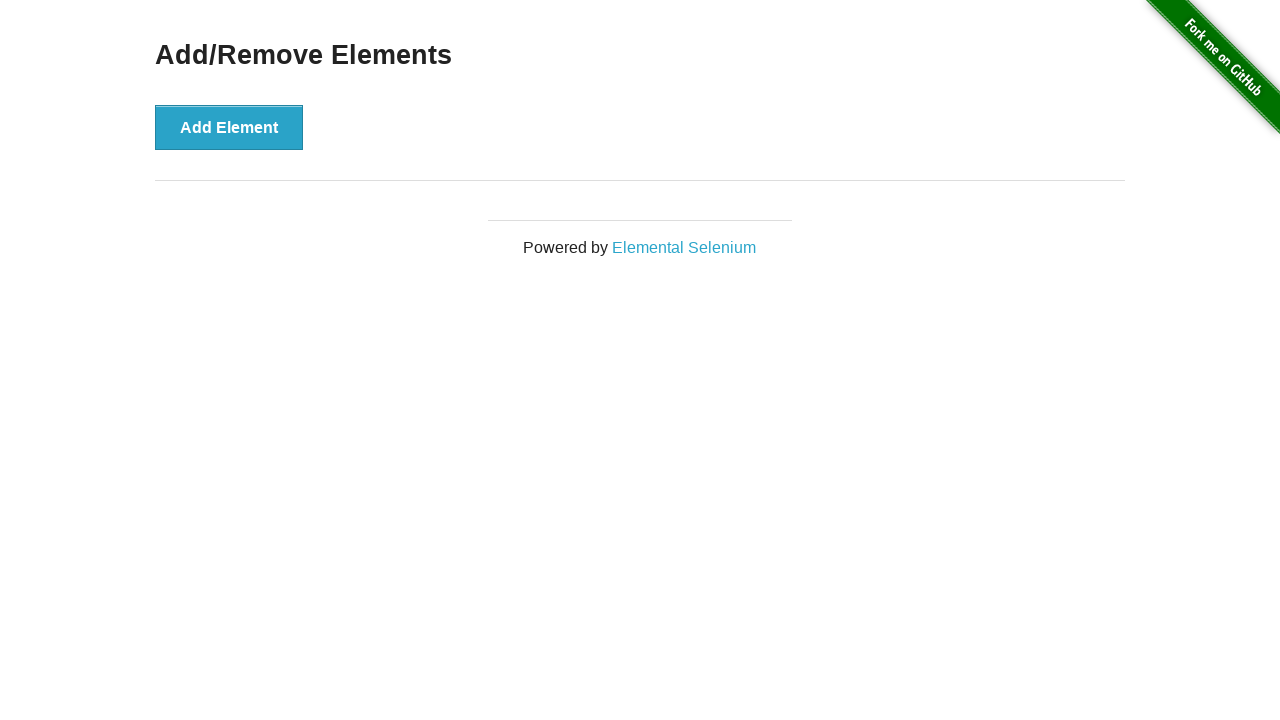

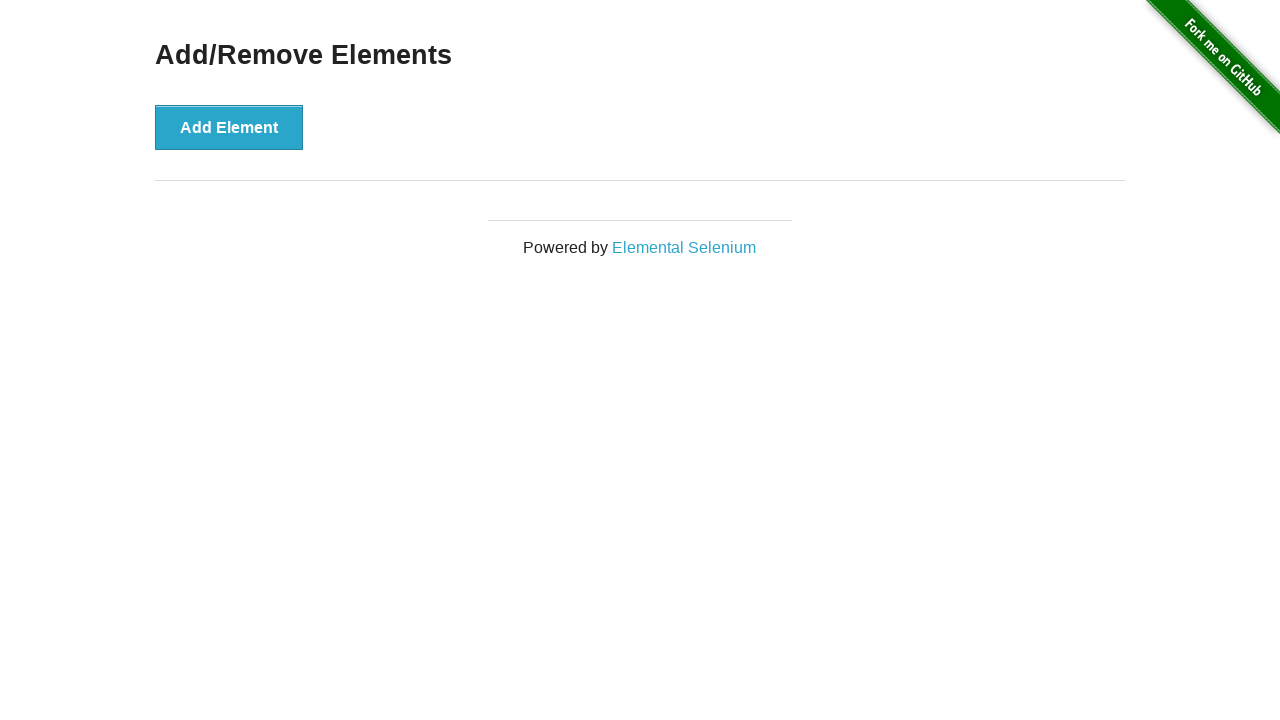